Tests the shopping flow on DemoBlaze by clicking on a Samsung Galaxy S6 product, adding it to cart, accepting the confirmation alert, and navigating back to the home page.

Starting URL: https://www.demoblaze.com/index.html

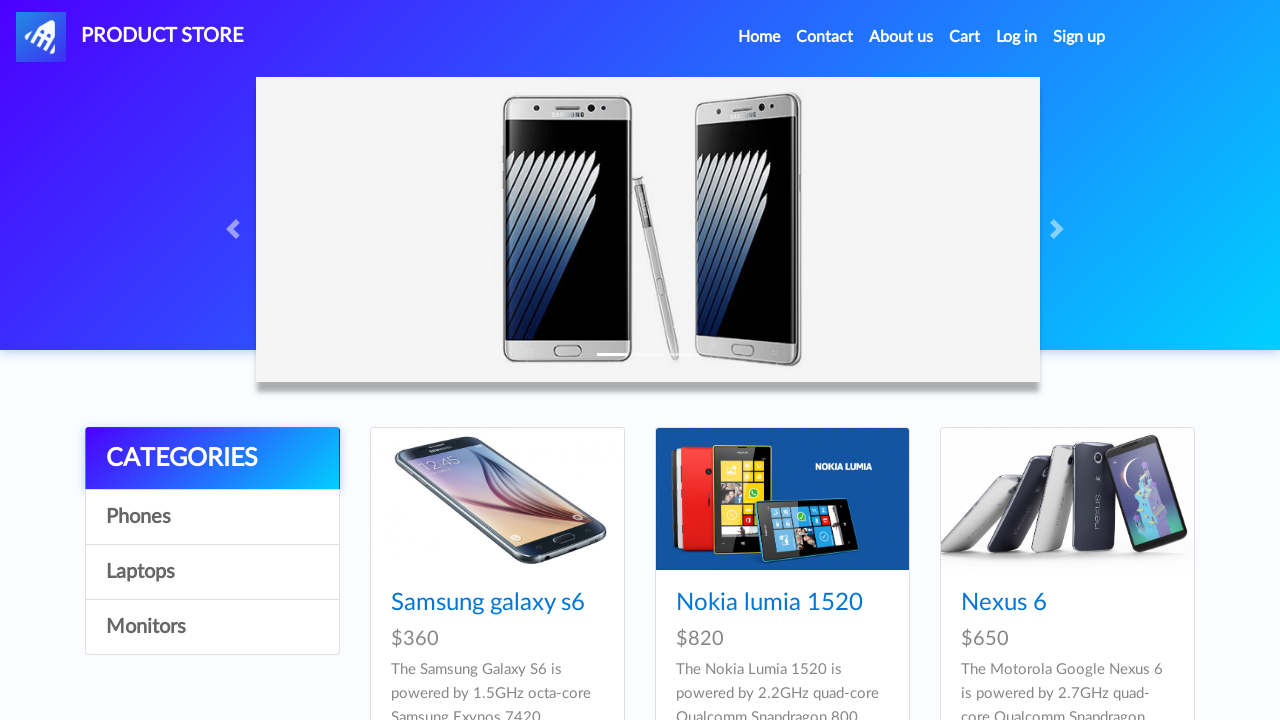

Clicked on Samsung Galaxy S6 product link at (488, 603) on text=Samsung galaxy s6
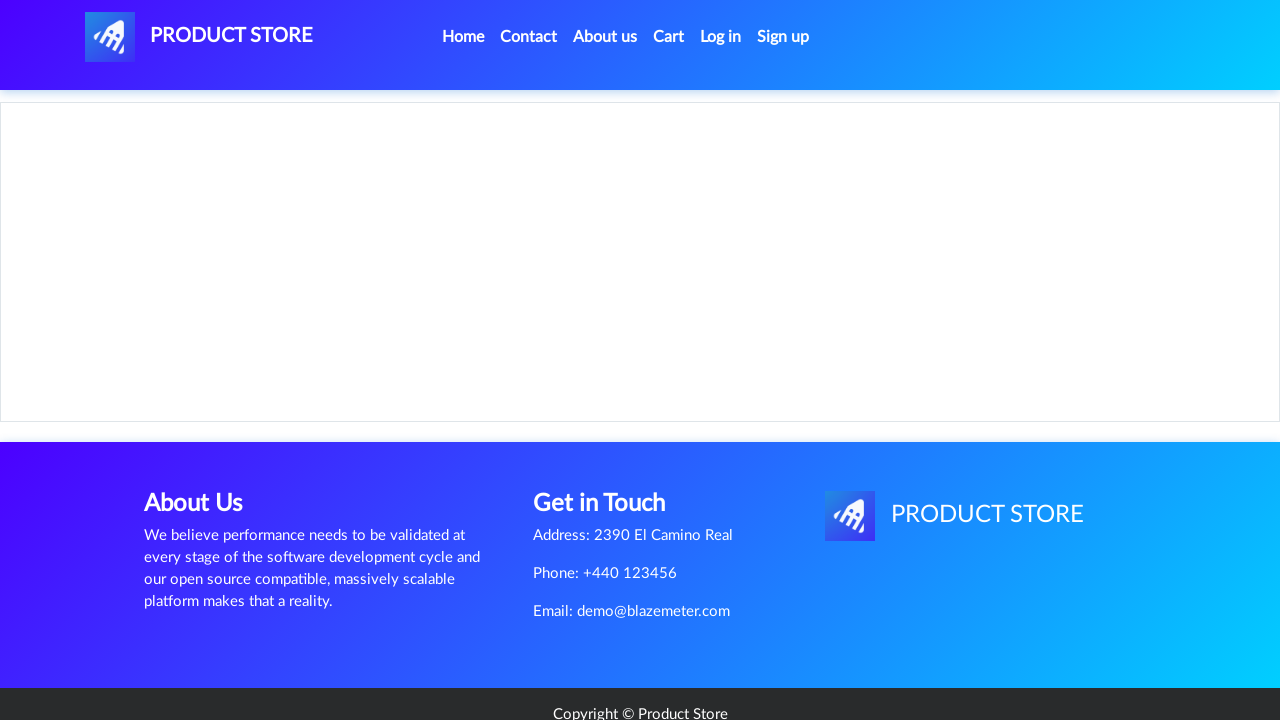

Product page loaded and 'Add to cart' button is visible
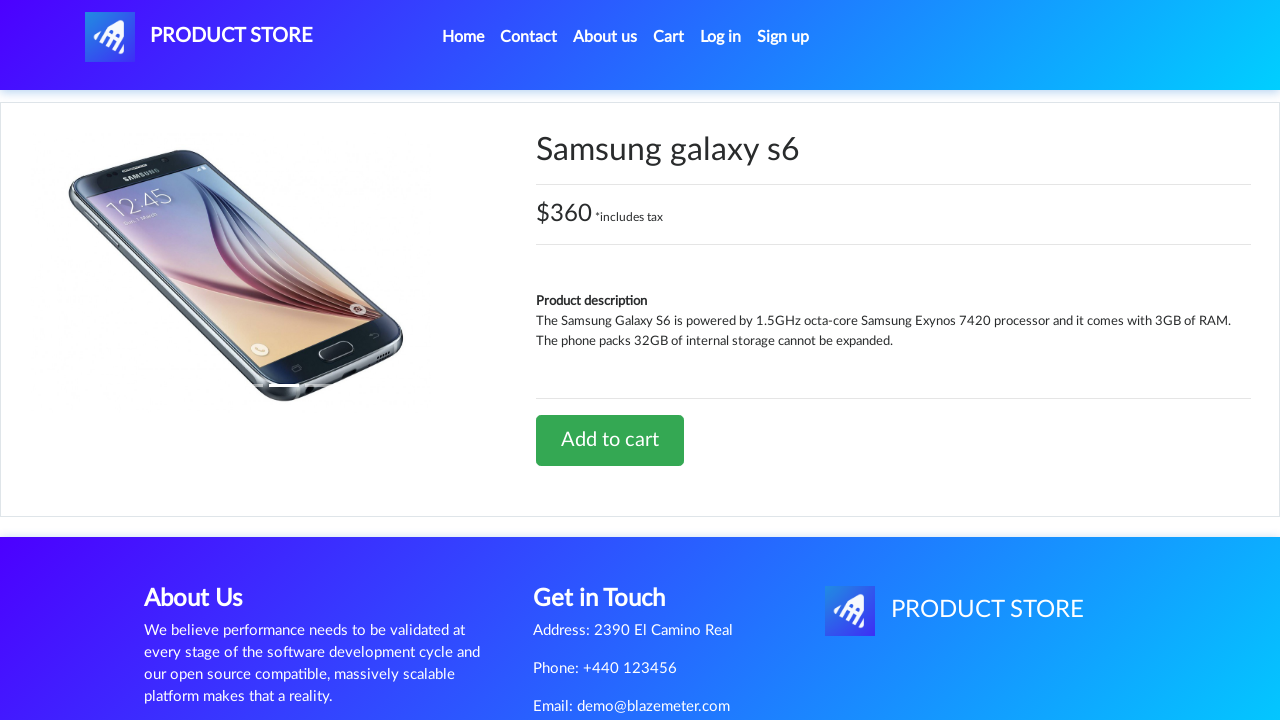

Clicked 'Add to cart' button at (610, 440) on text=Add to cart
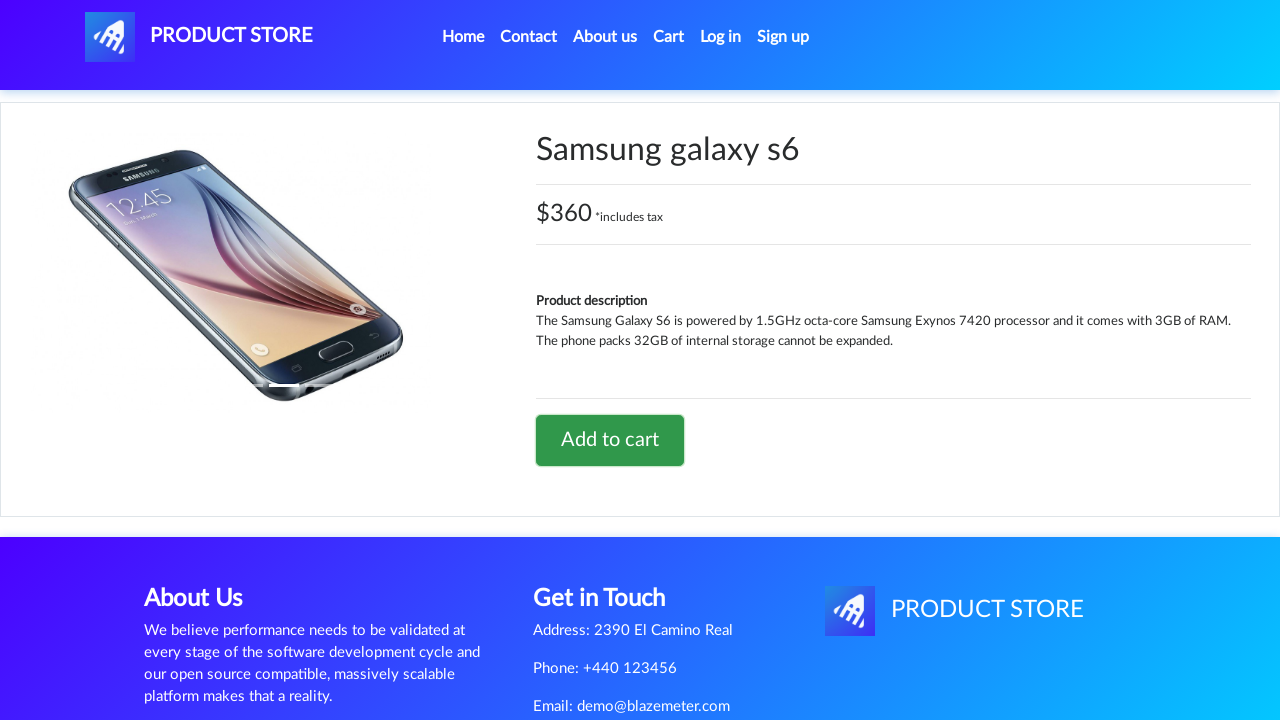

Set up dialog handler to accept confirmation
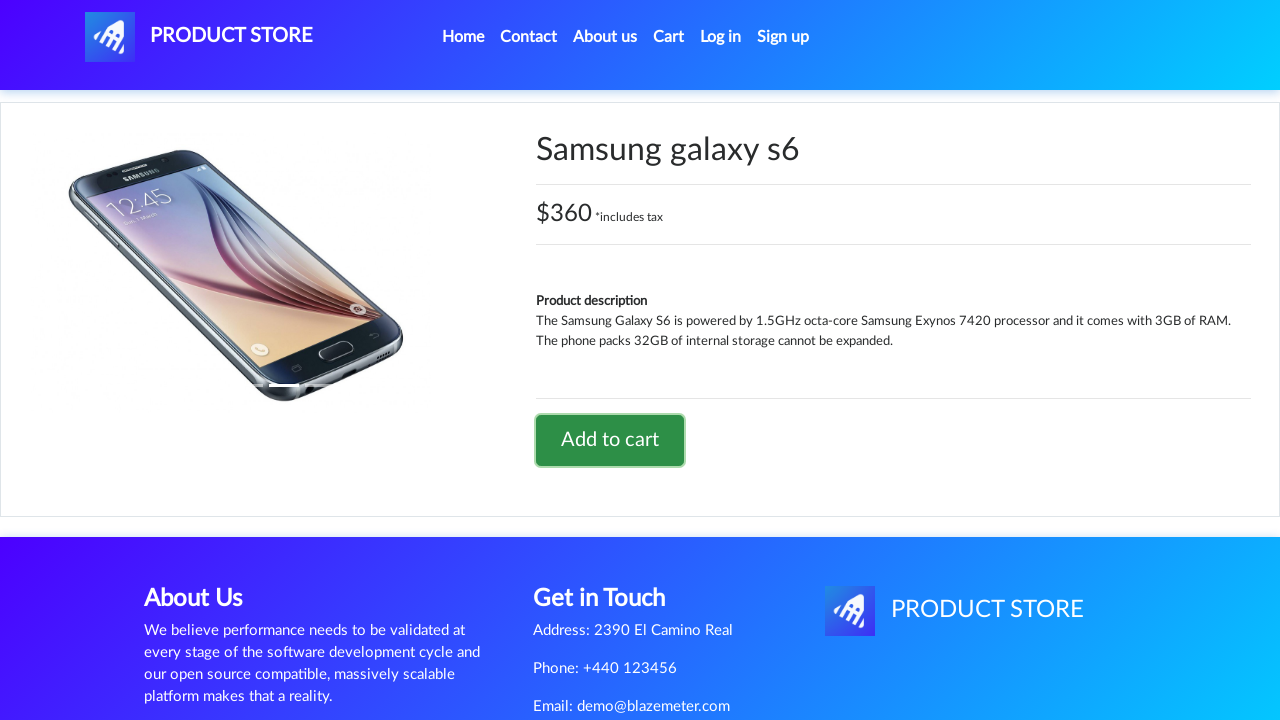

Waited for alert confirmation to be processed
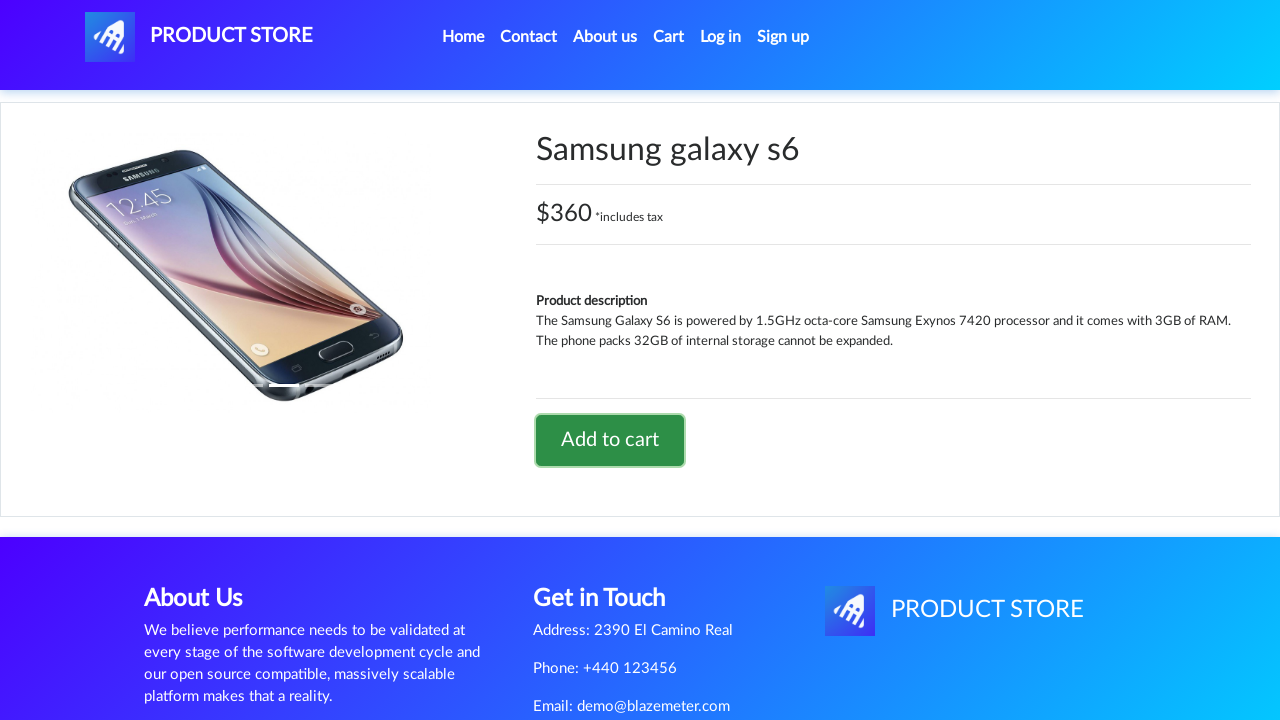

Clicked PRODUCT STORE logo to navigate back to home page at (199, 37) on #nava
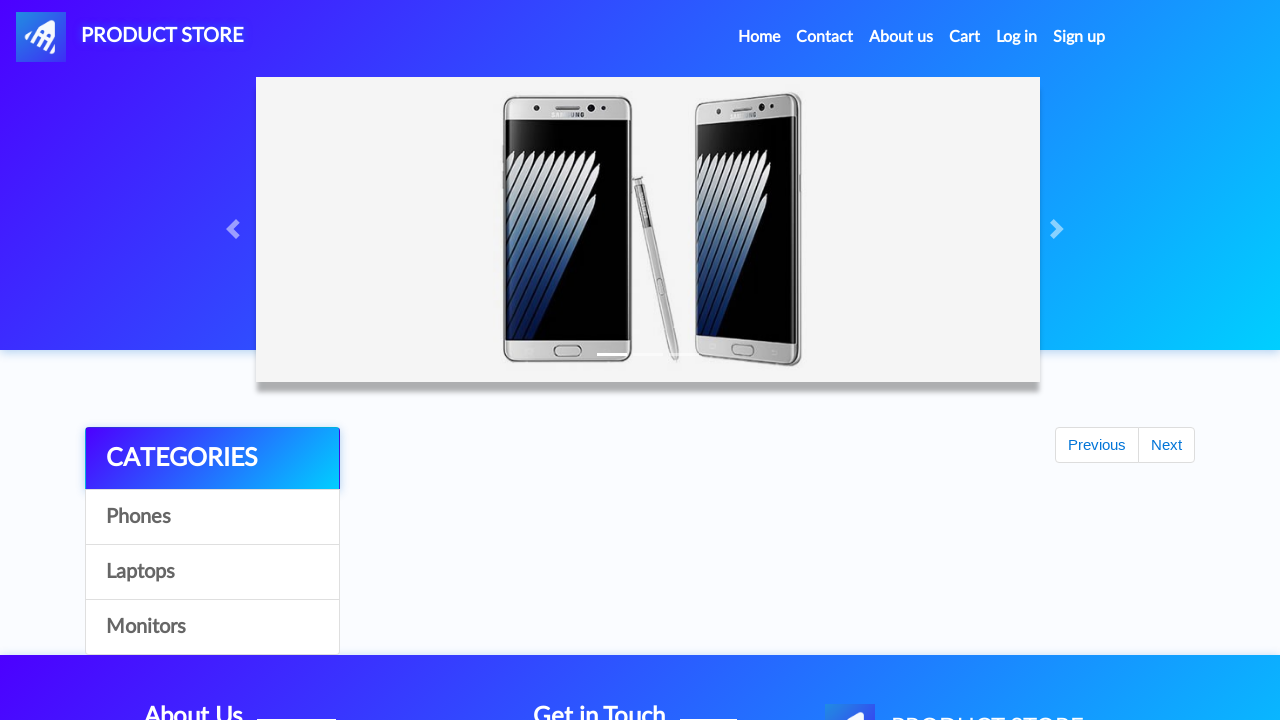

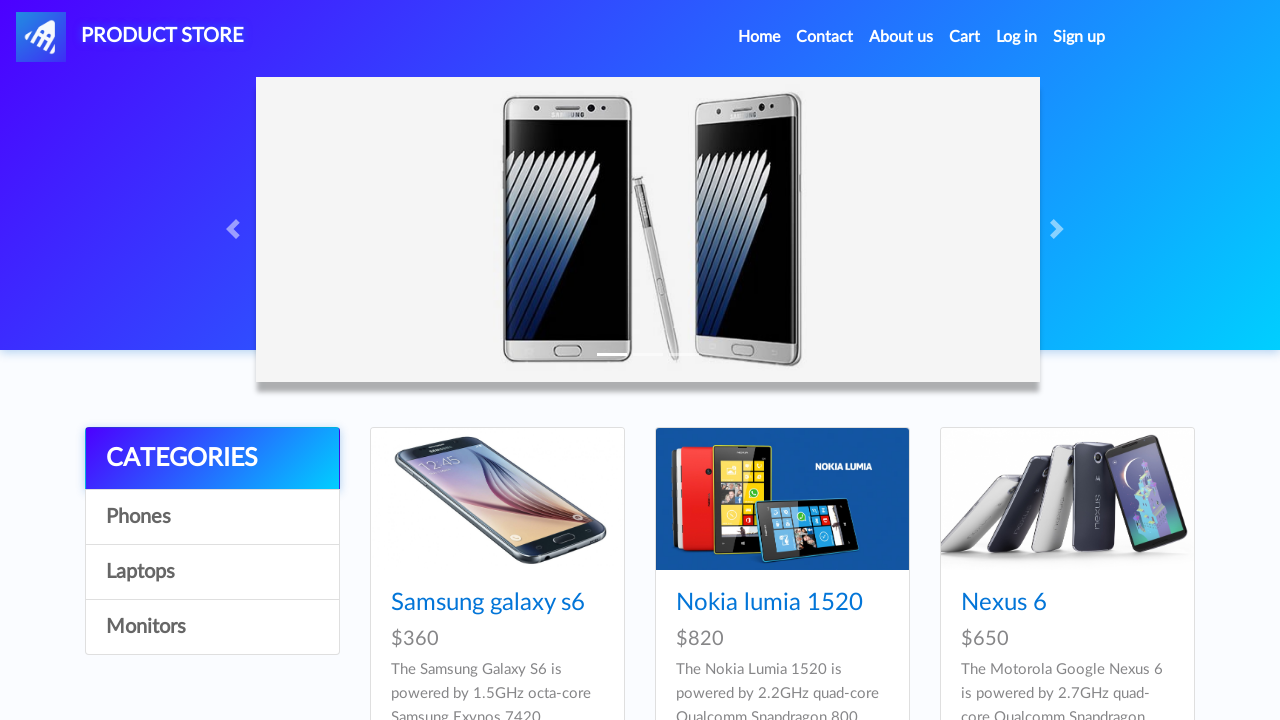